Navigates to an automation practice page and verifies that a table with rows and columns is present and loaded correctly.

Starting URL: https://rahulshettyacademy.com/AutomationPractice/

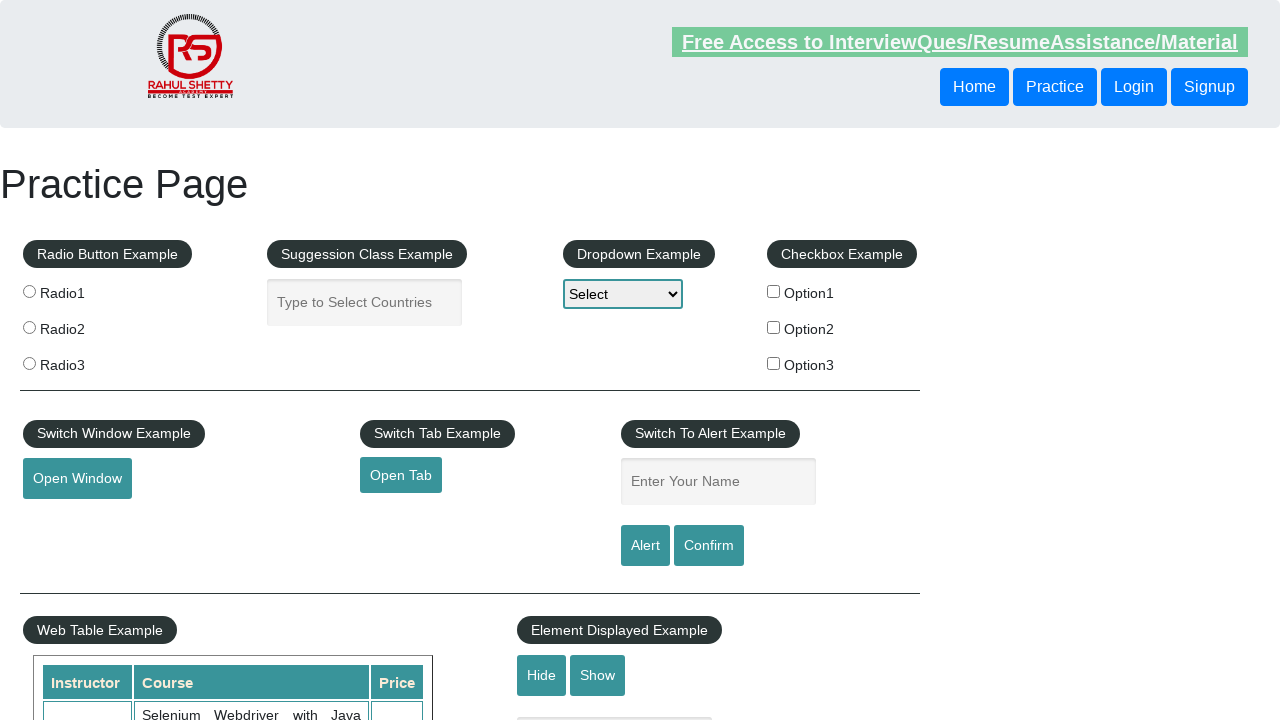

Navigated to automation practice page
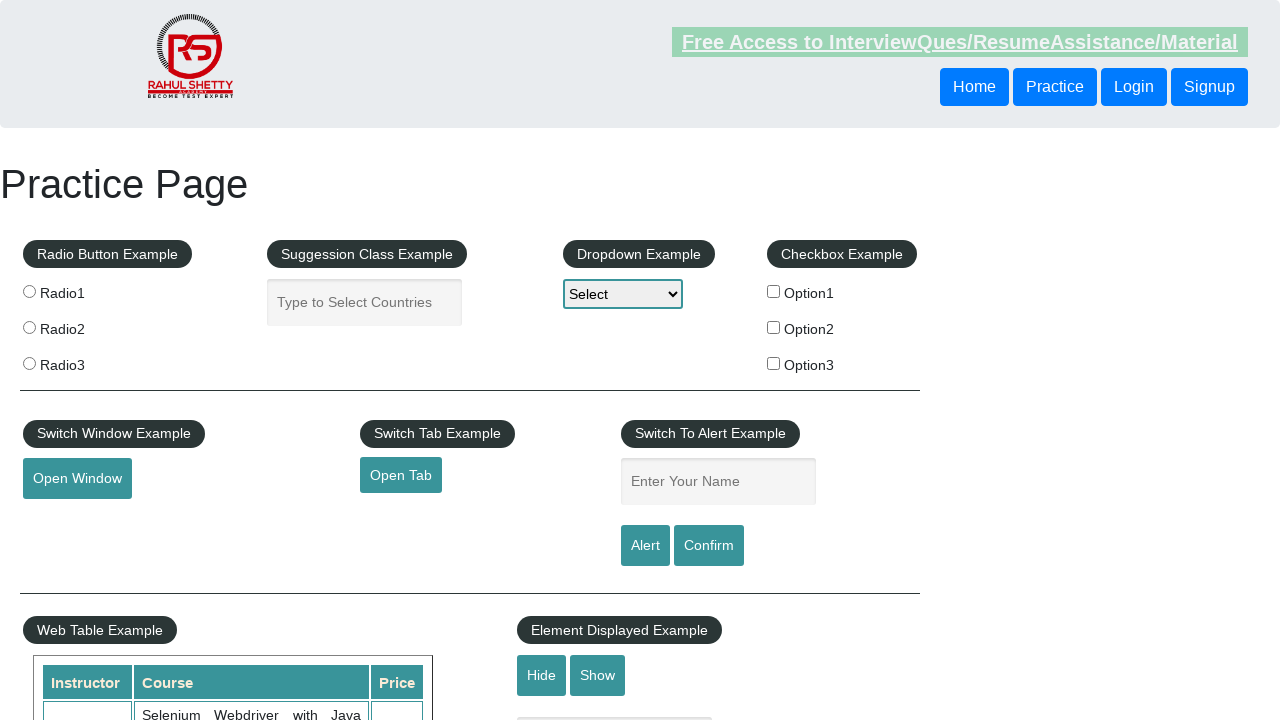

Table element is visible on the page
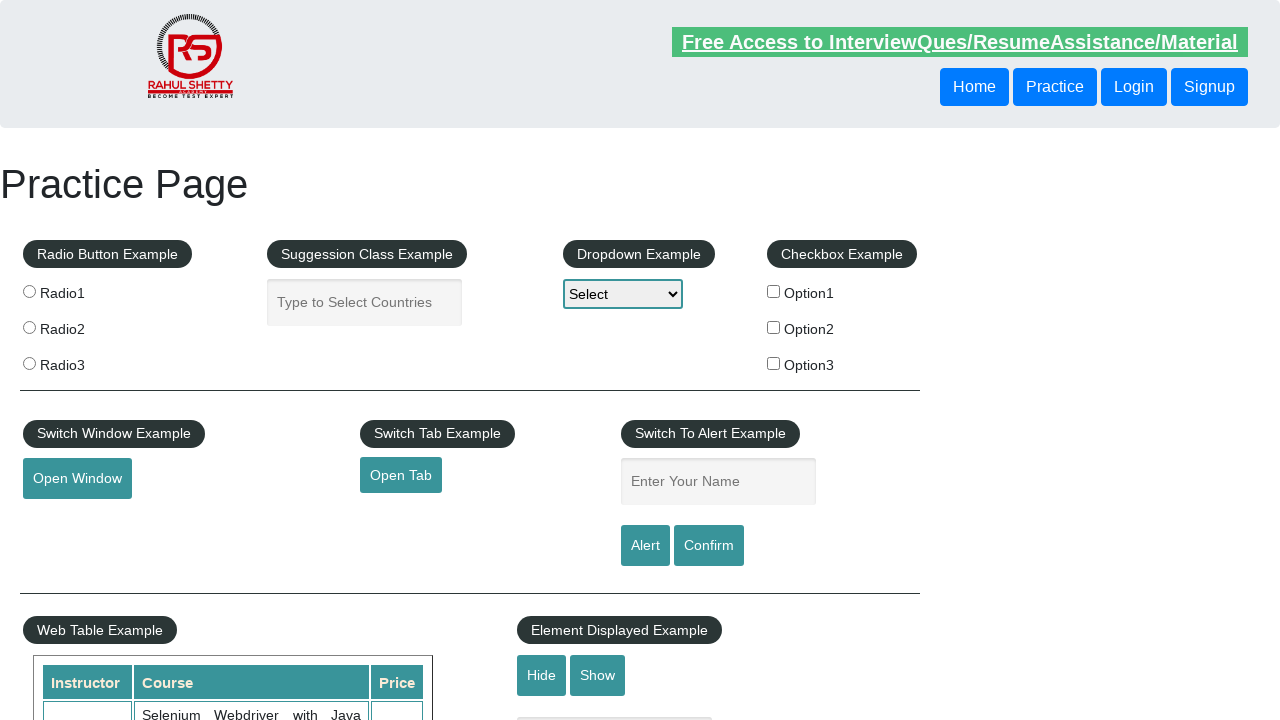

Table rows with first column cells are present
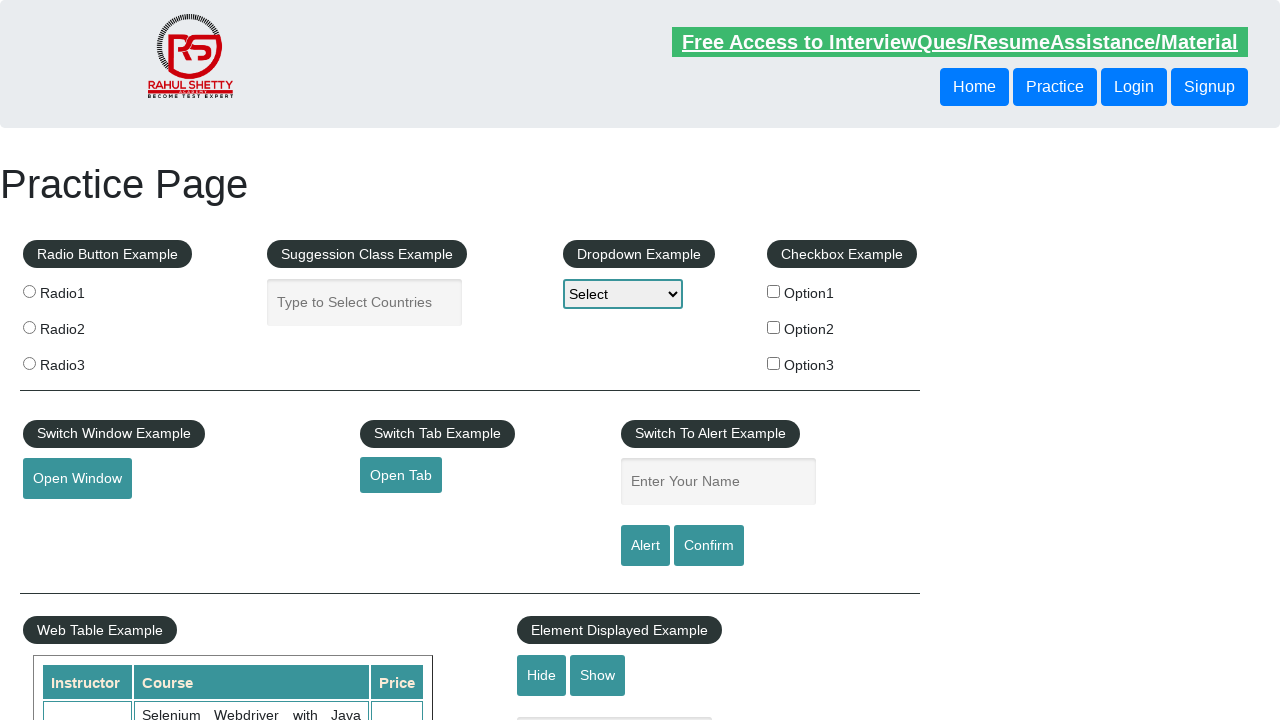

Table headers are present
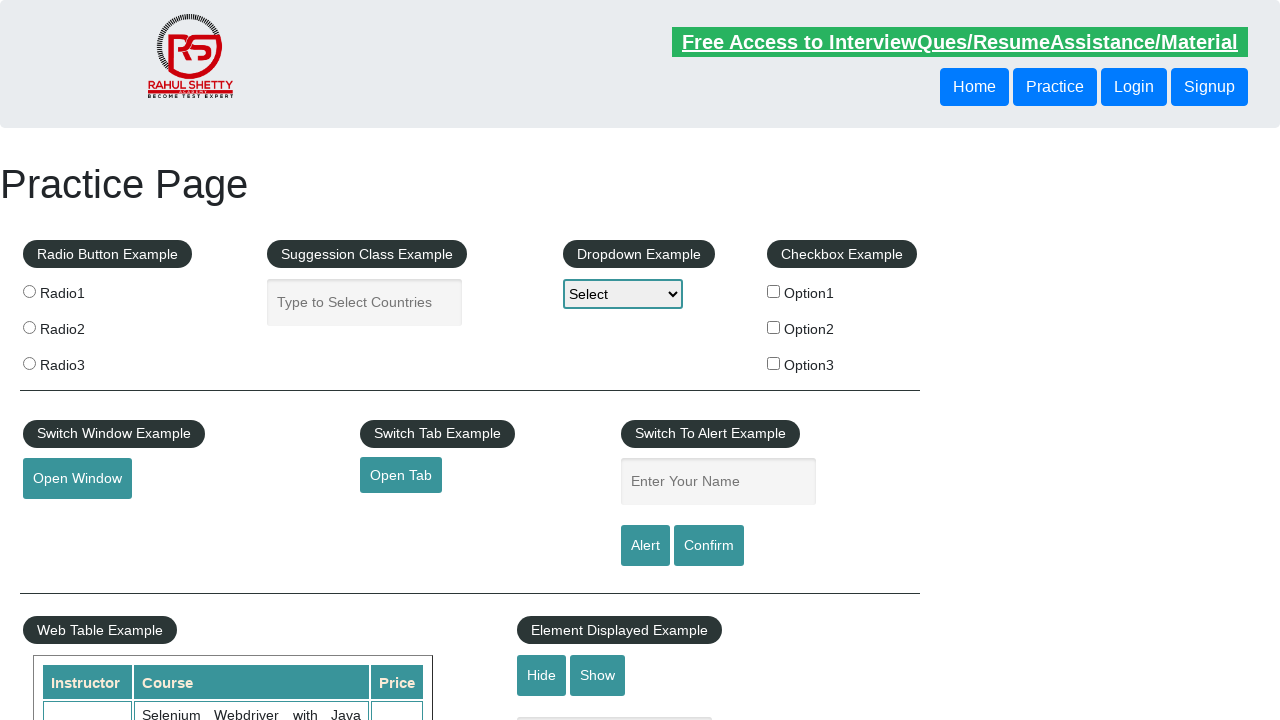

Table second row is present and loaded correctly
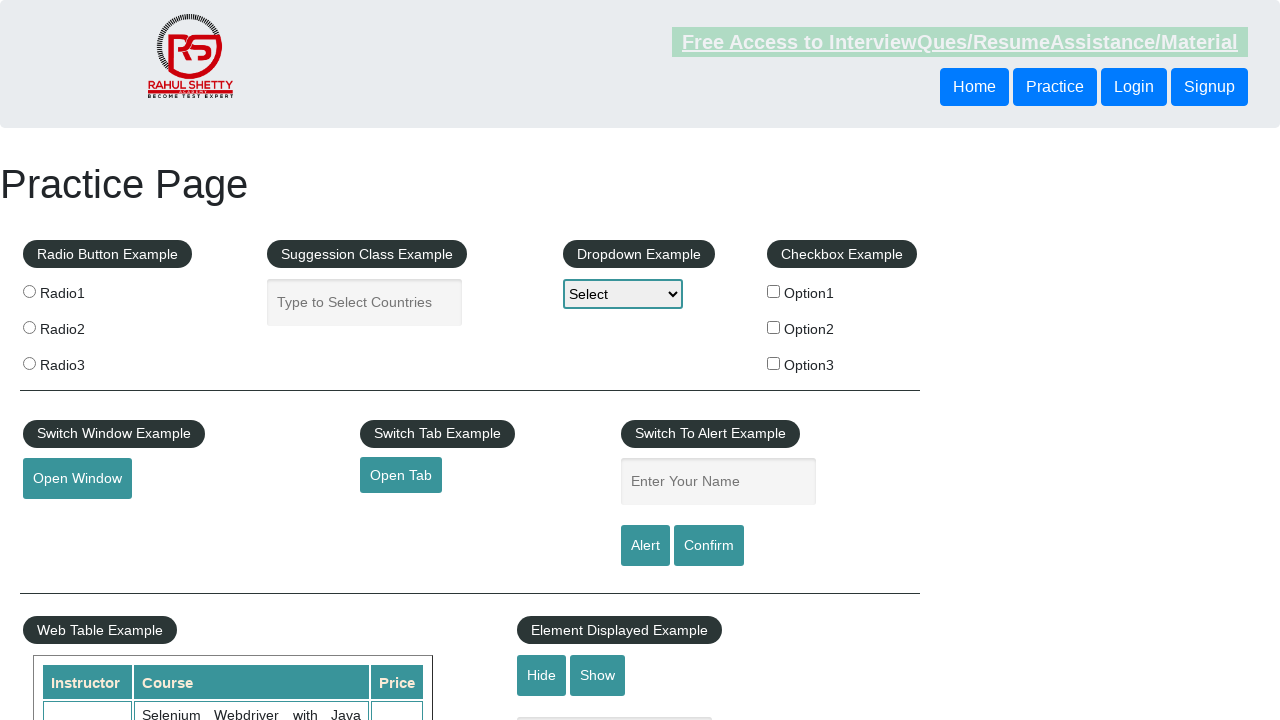

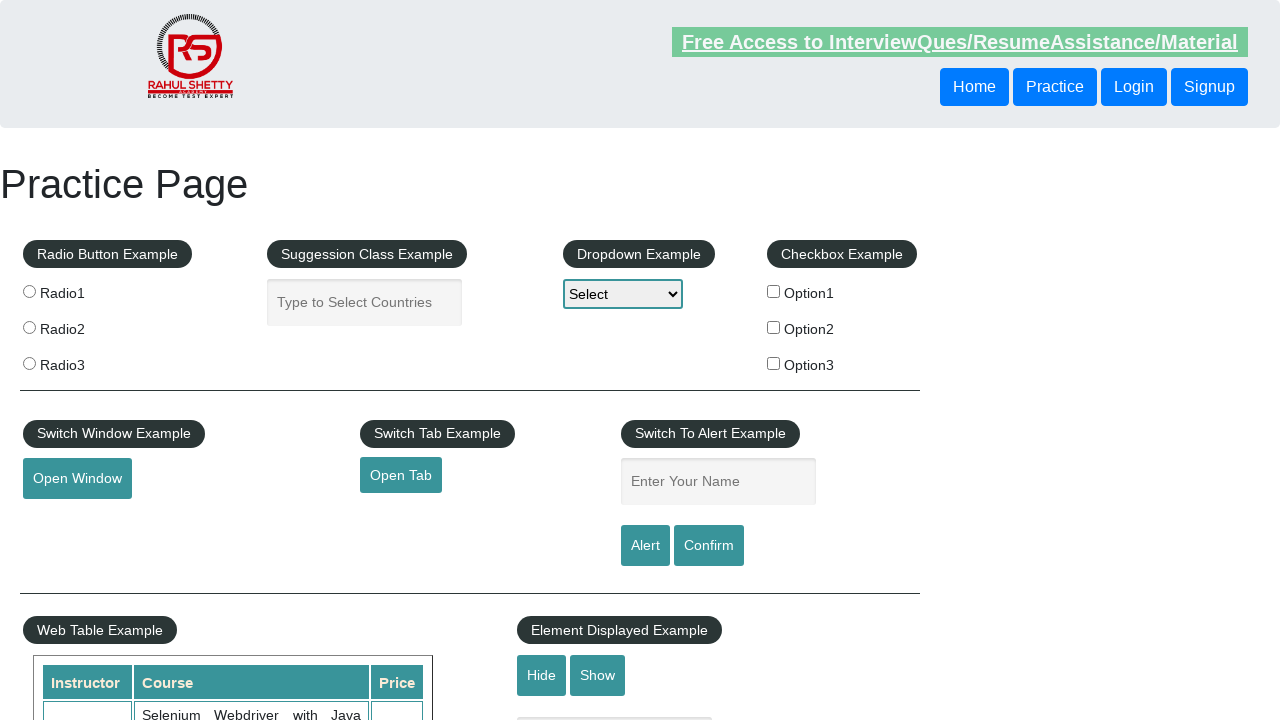